Tests the Auto Arrange feature by adding multiple elements and clicking the auto-arrange button to verify elements are properly spaced.

Starting URL: https://05d0b747.idle-alchemy.pages.dev

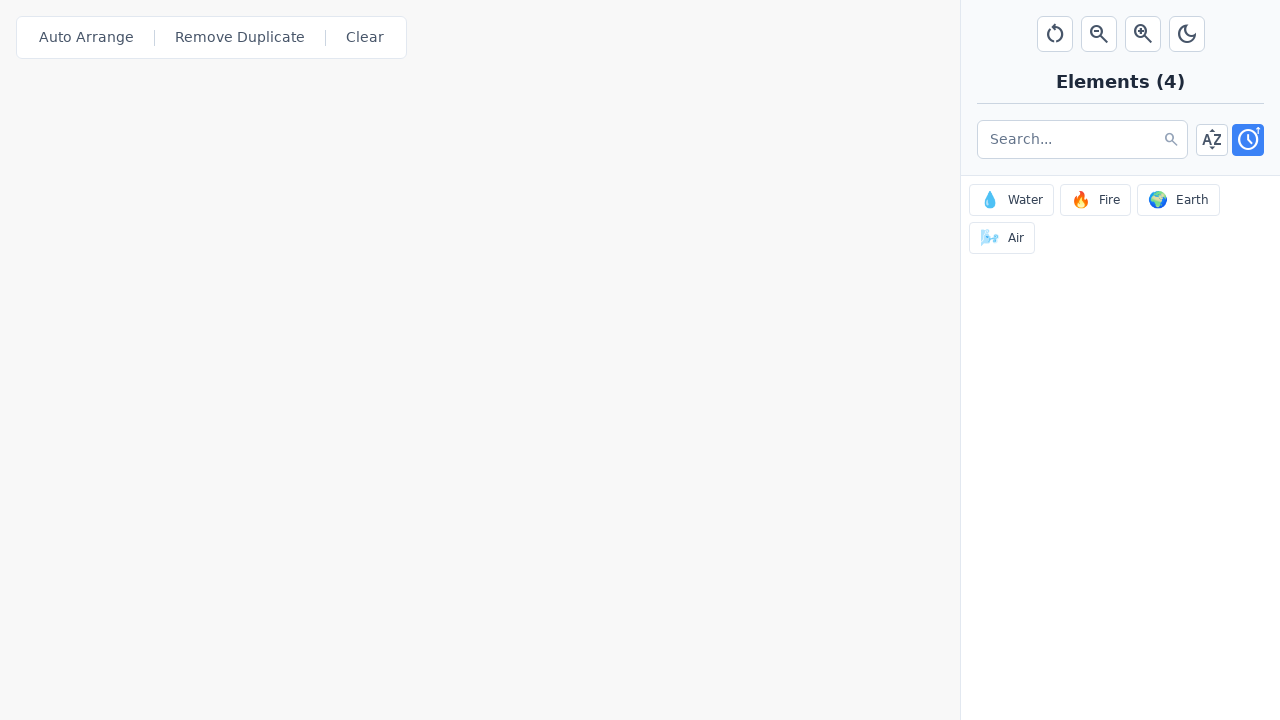

Game canvas loaded
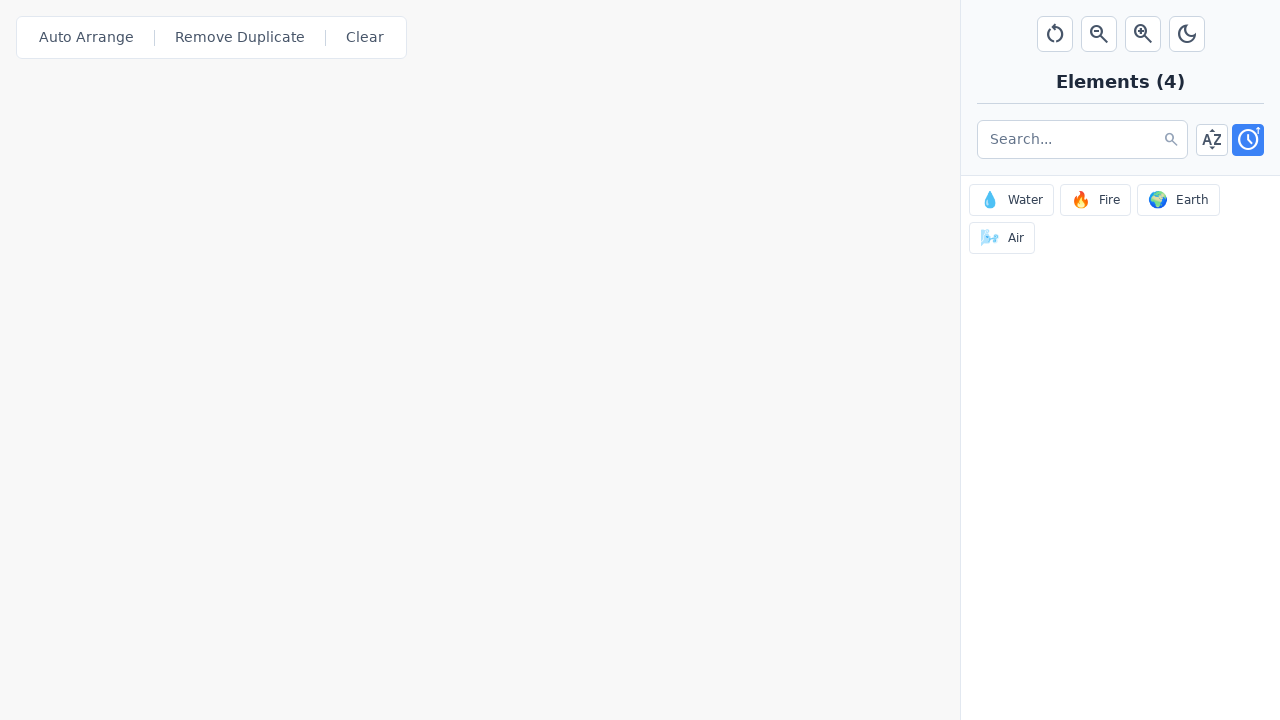

Waited for modal animation to complete
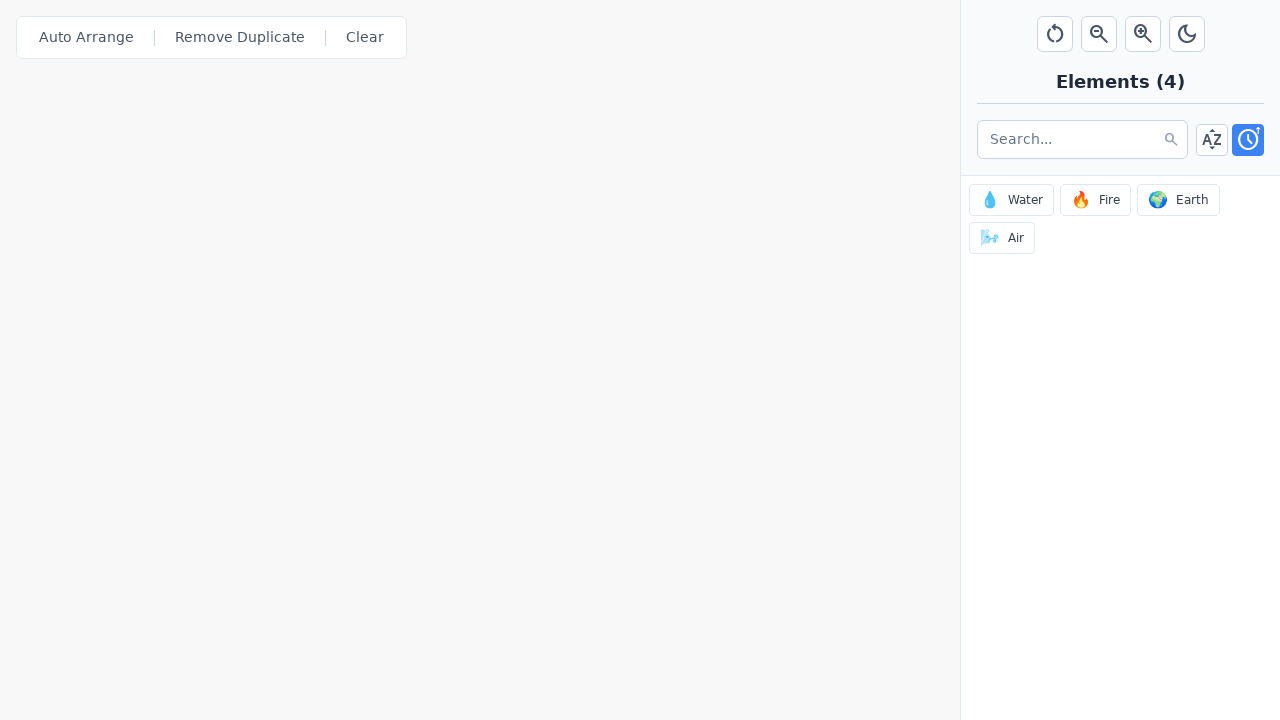

Clicked element with selector [data-element-id="0"] at (1012, 200) on [data-element-id="0"] >> nth=0
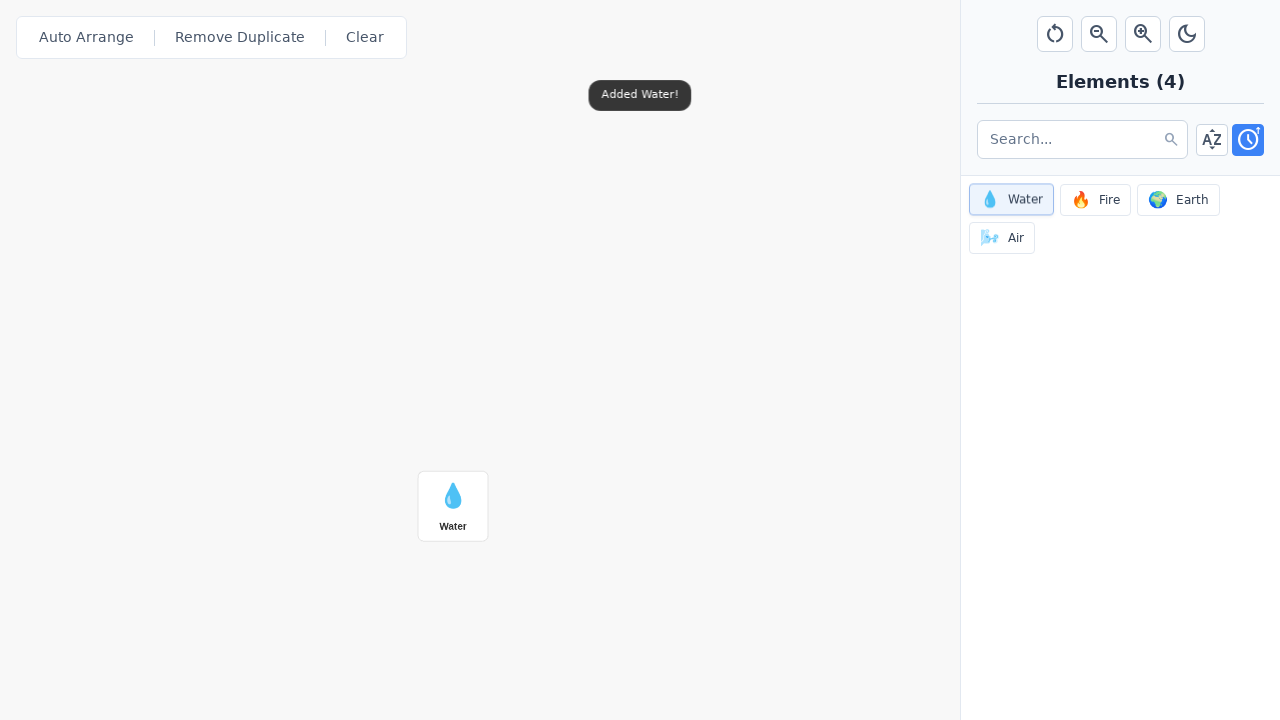

Waited for element placement animation
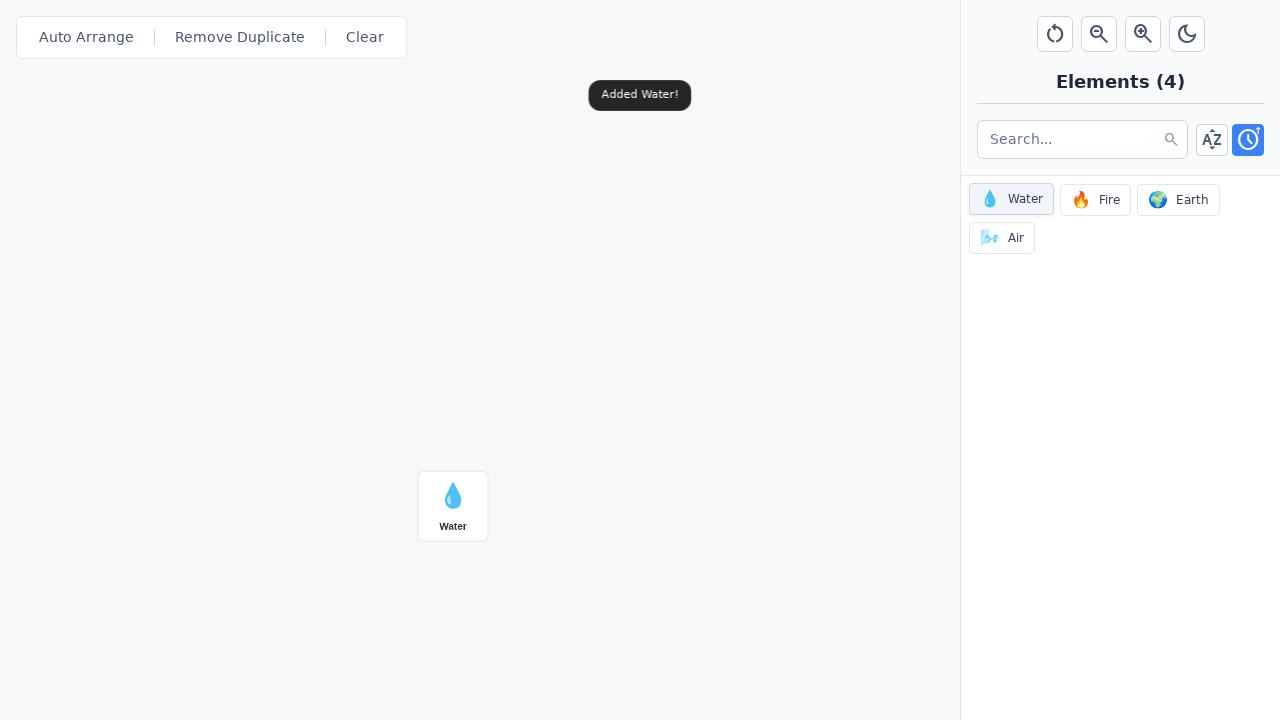

Clicked element with selector [data-element-id="1"] at (1096, 200) on [data-element-id="1"] >> nth=0
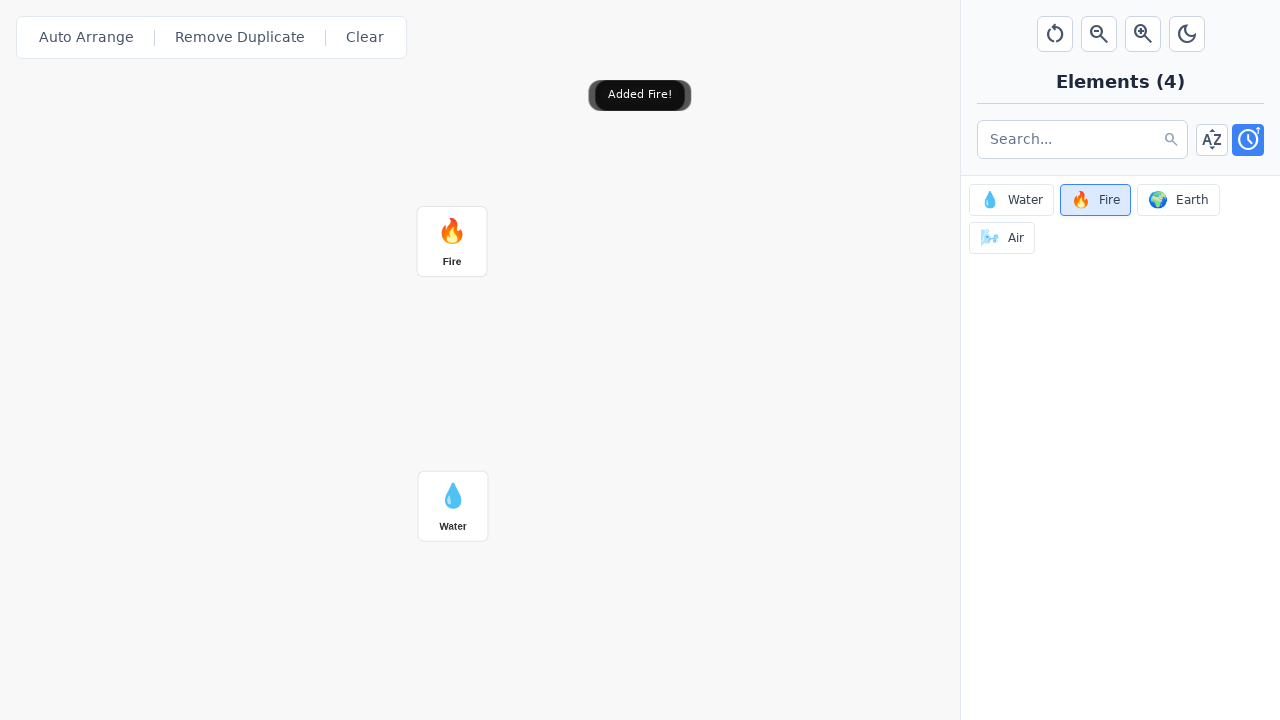

Waited for element placement animation
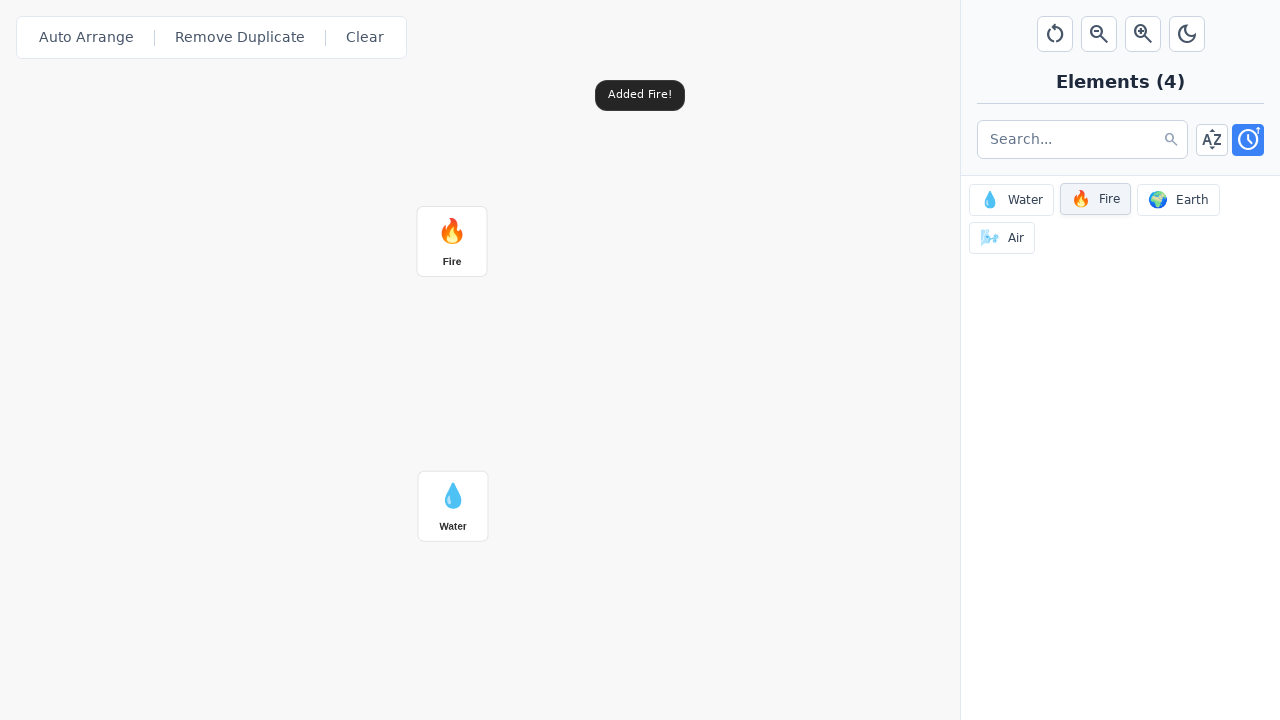

Clicked element with selector [data-element-id="2"] at (1178, 200) on [data-element-id="2"] >> nth=0
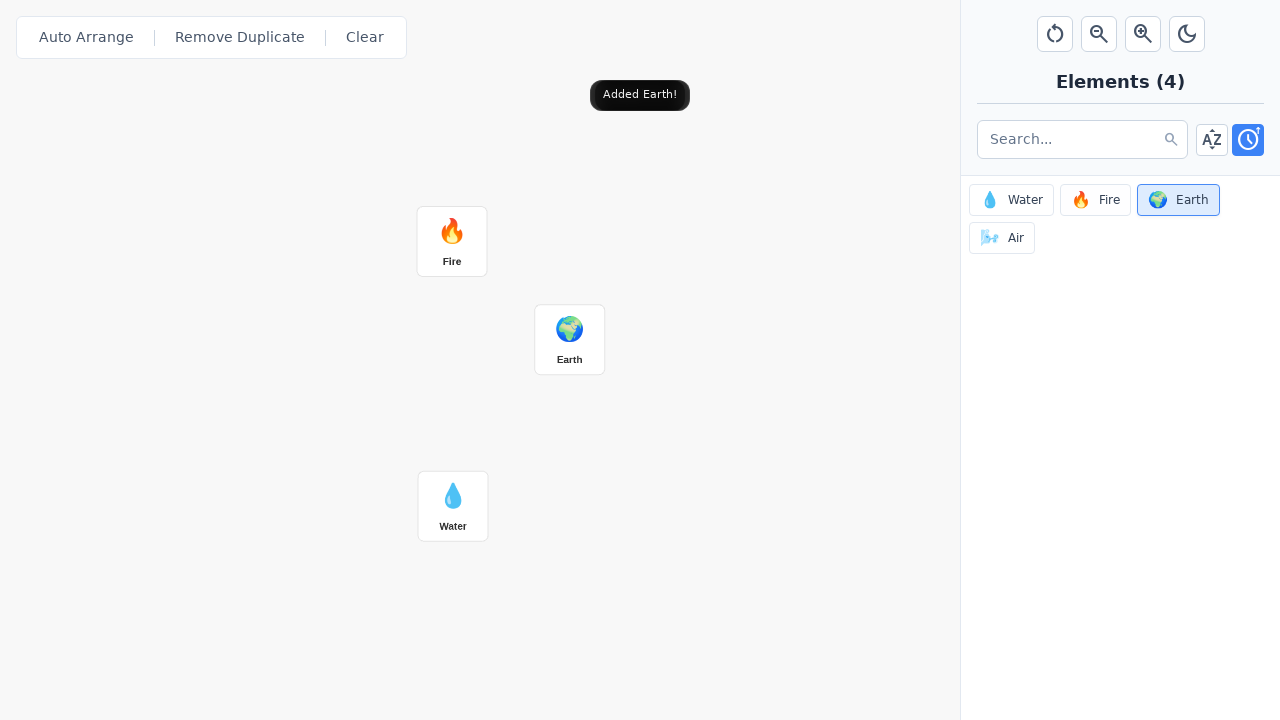

Waited for element placement animation
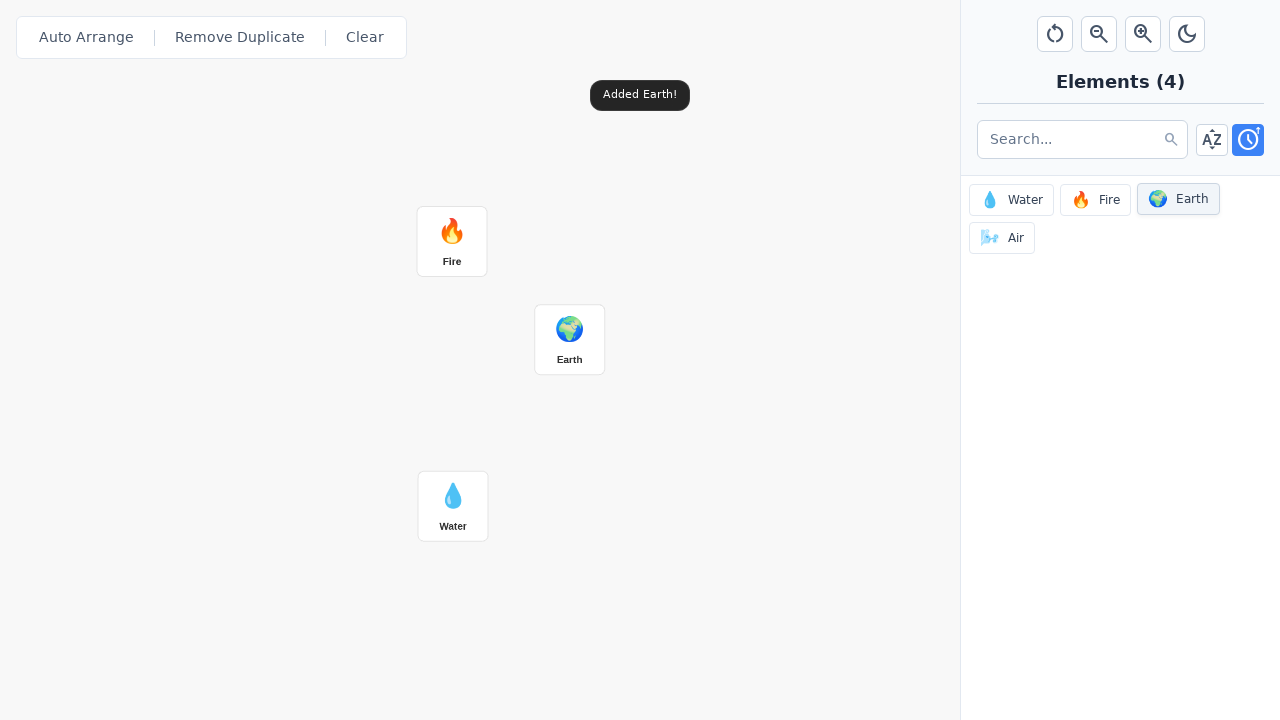

Clicked element with selector [data-element-id="3"] at (1002, 238) on [data-element-id="3"] >> nth=0
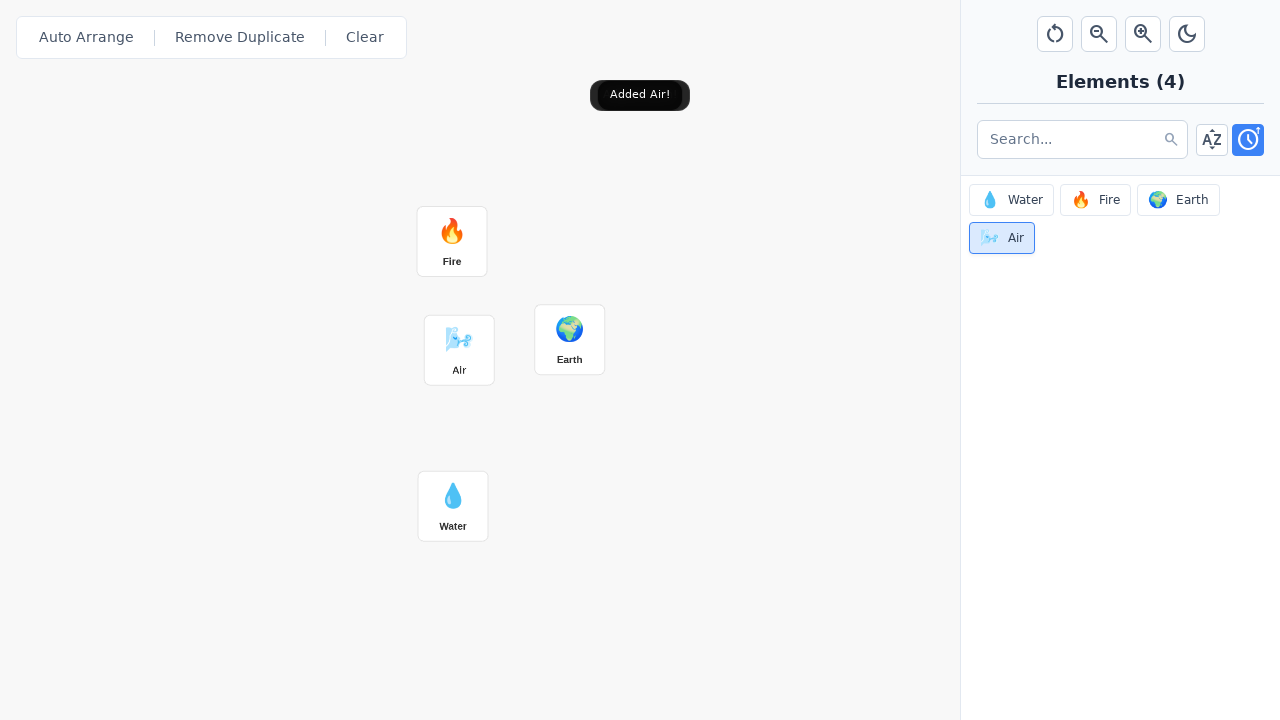

Waited for element placement animation
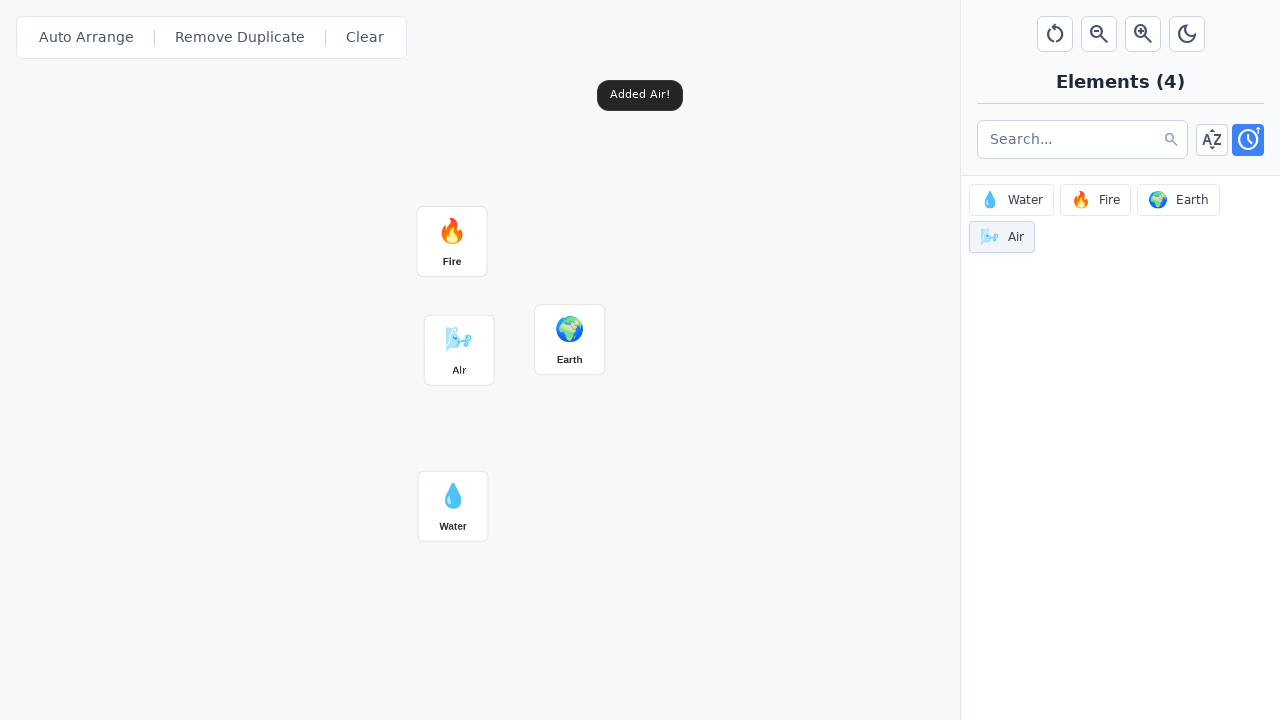

Clicked Auto Arrange button at (86, 38) on #auto-arrange-action
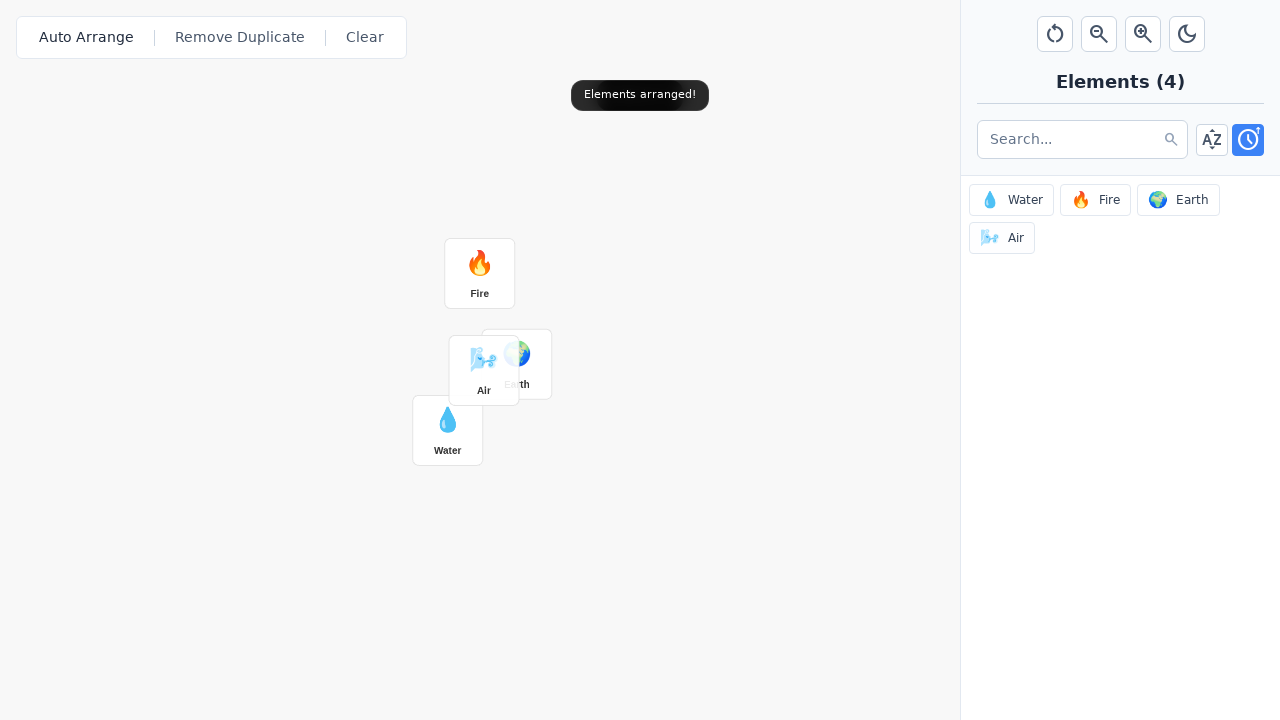

Auto Arrange animation completed - elements properly spaced
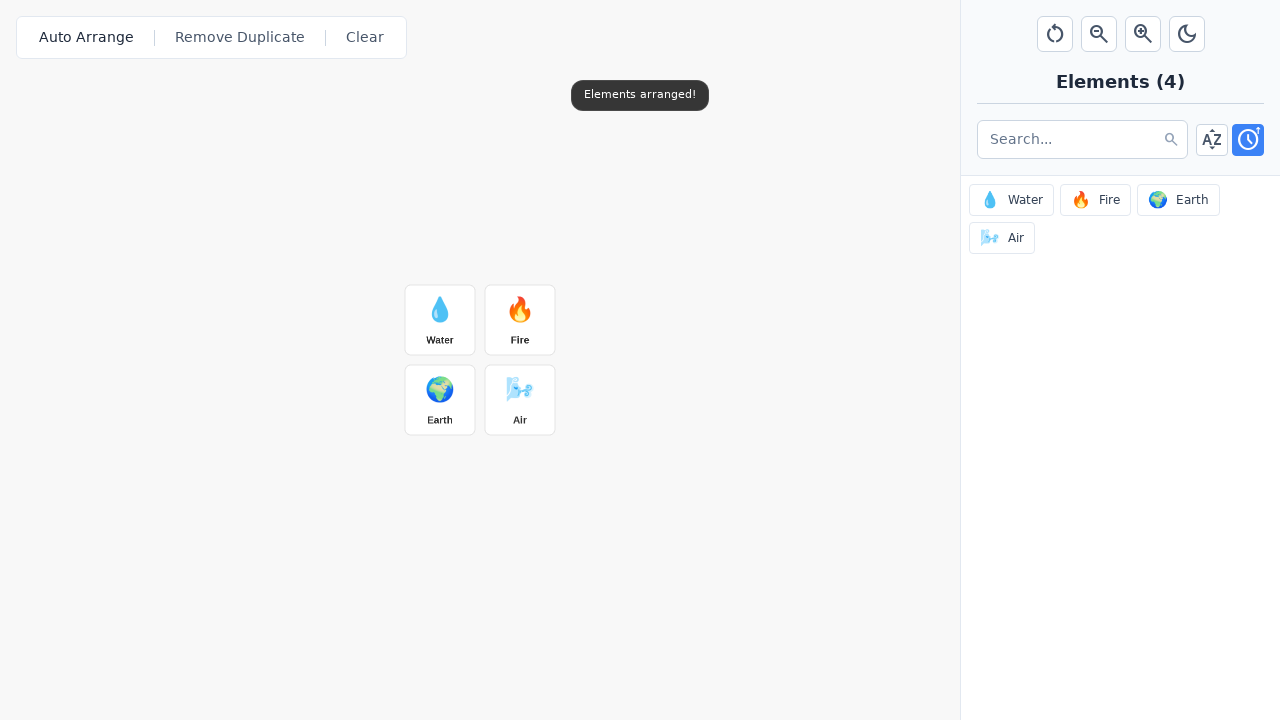

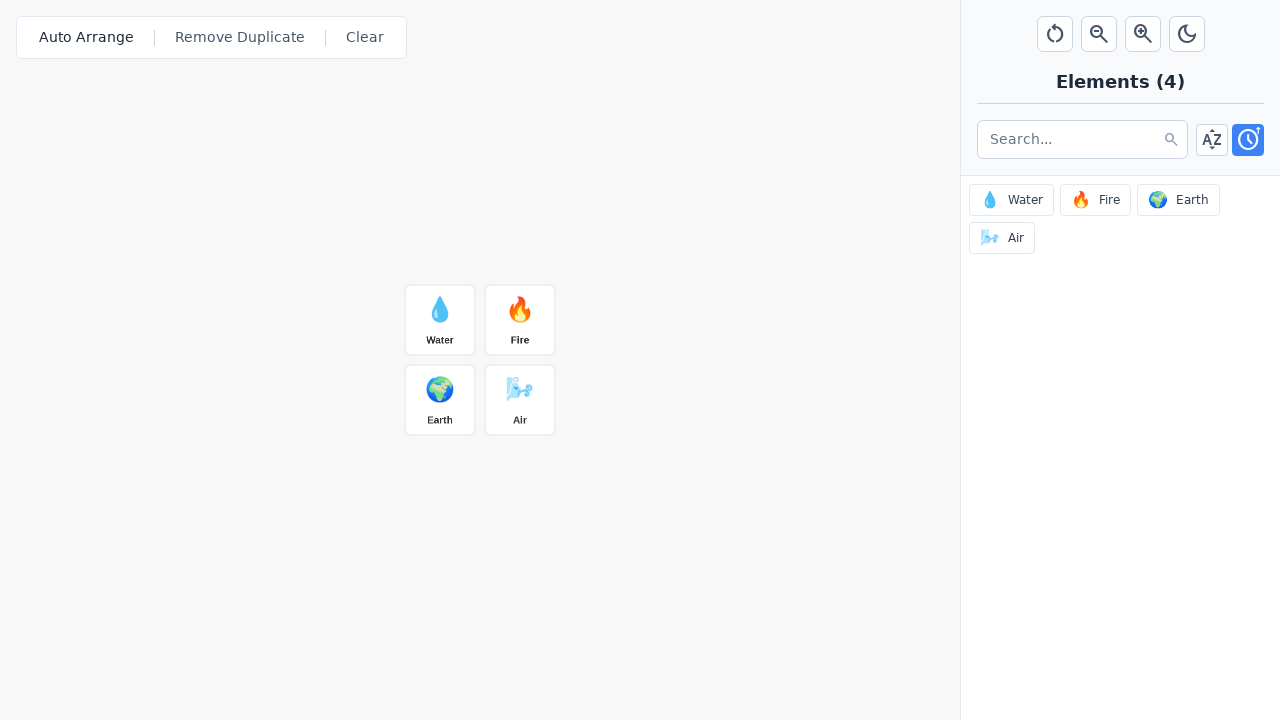